Tests customer login on GlobalsQA banking demo by selecting a pre-existing customer from dropdown and logging in

Starting URL: https://www.globalsqa.com/angularJs-protractor/BankingProject/#/login

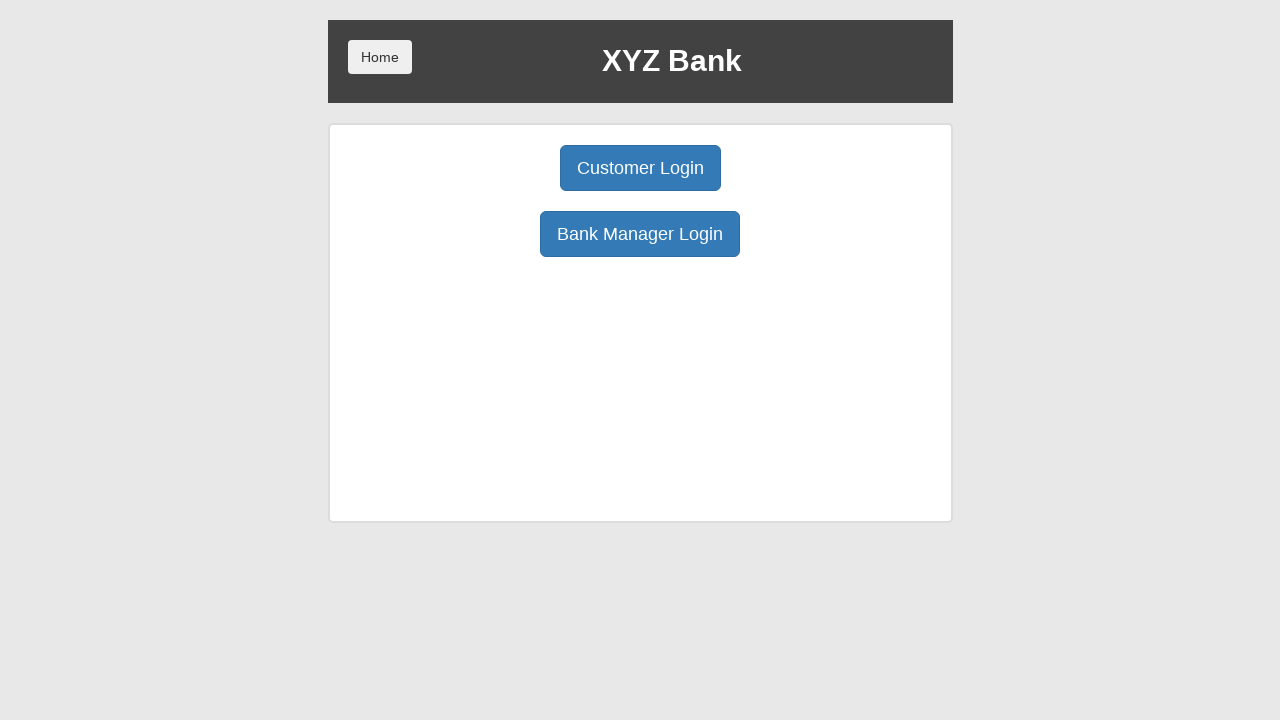

Waited for Customer Login button to be visible
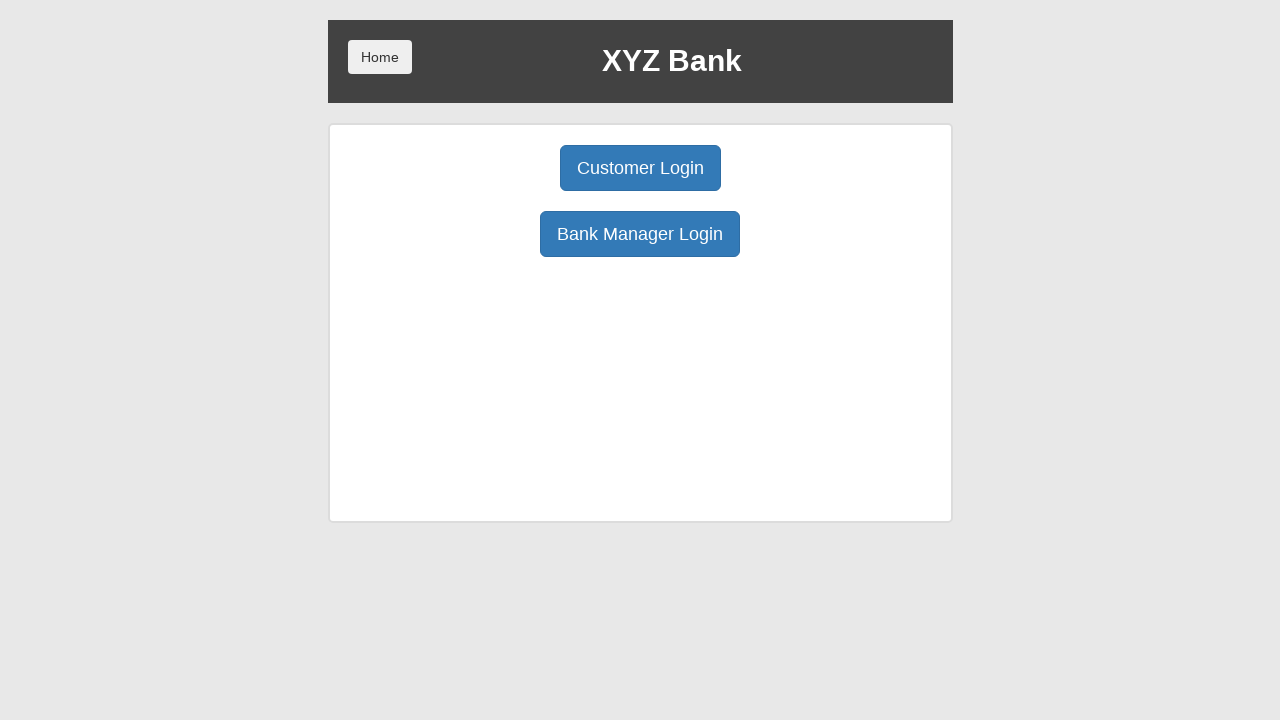

Clicked Customer Login button at (640, 168) on xpath=//button[@ng-click='customer()']
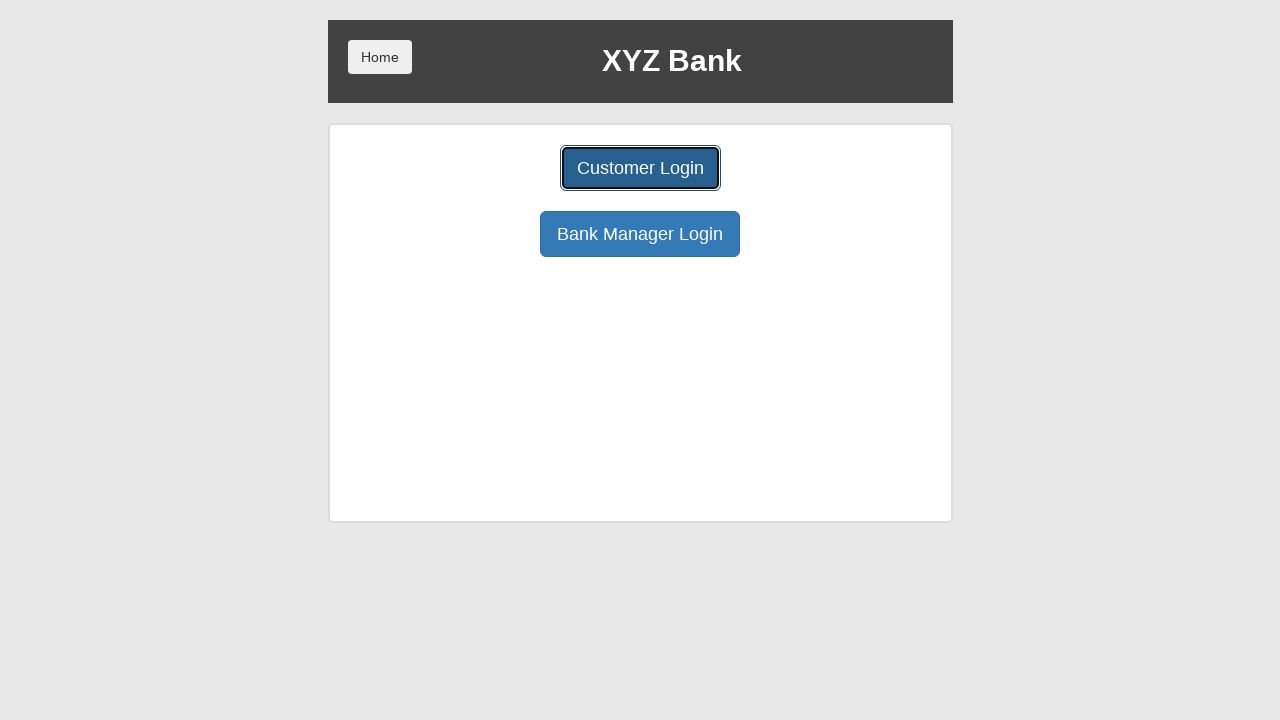

Selected Harry Potter (index 2) from customer dropdown on #userSelect
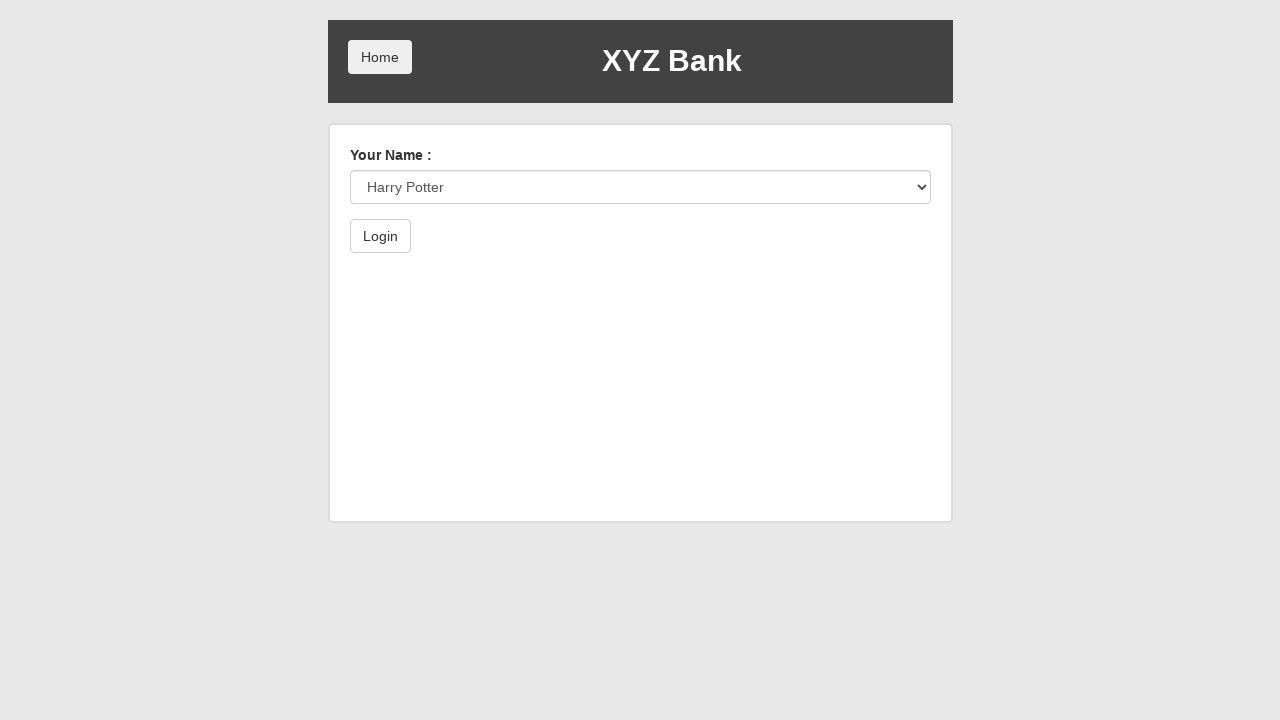

Clicked Login button to authenticate as Harry Potter at (380, 236) on xpath=//button[@type='submit']
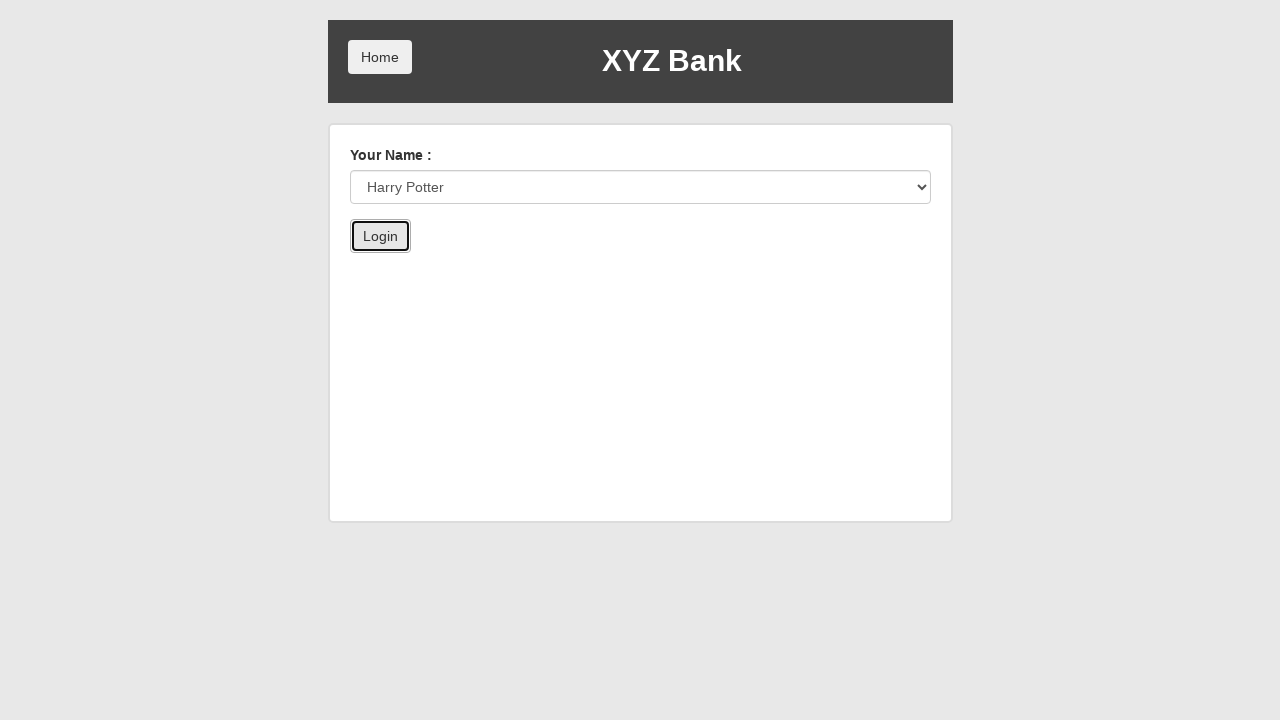

Welcome message appeared, login successful
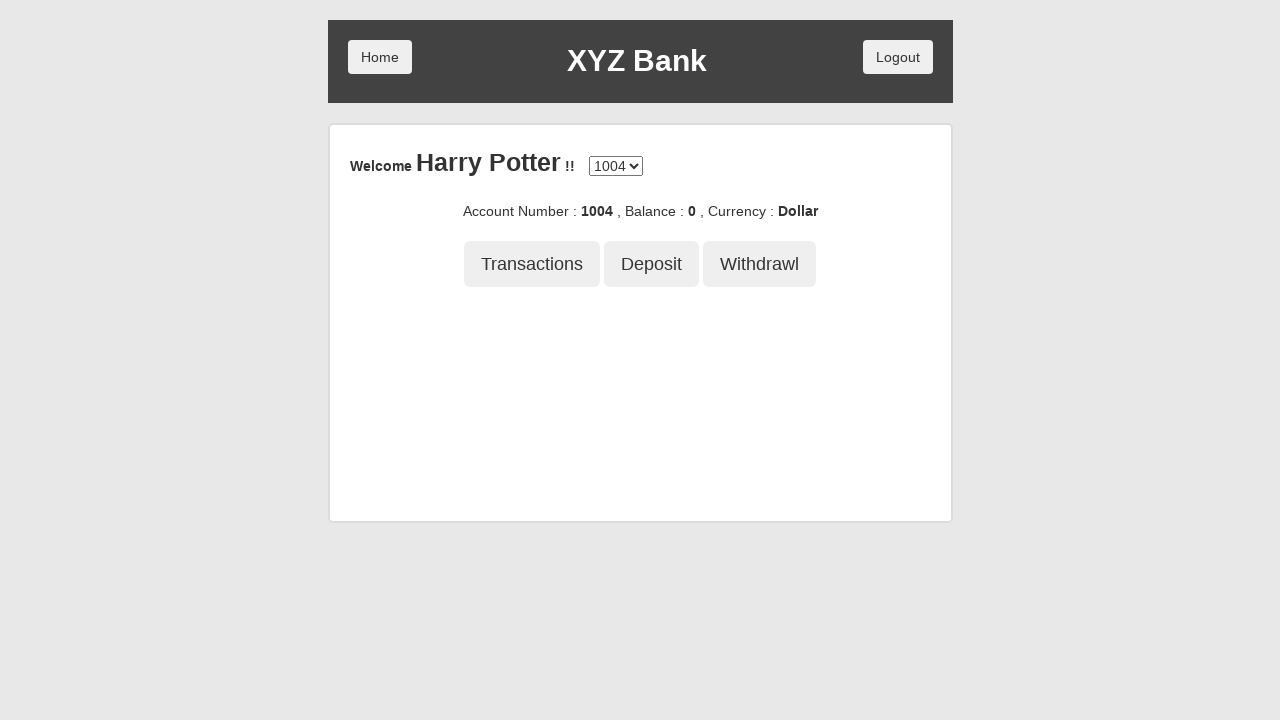

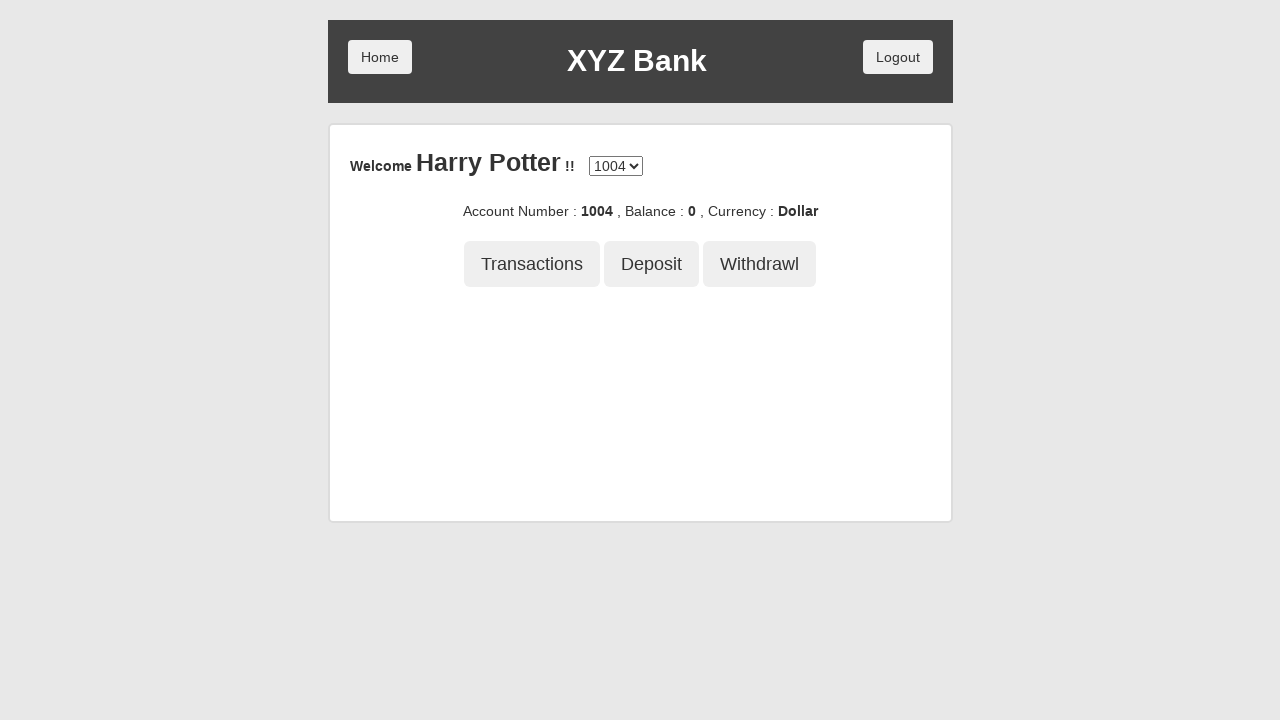